Tests XPath sibling locator functionality by navigating to a practice page and locating a button element using following-sibling axis to retrieve its text content.

Starting URL: https://www.rahulshettyacademy.com/AutomationPractice/

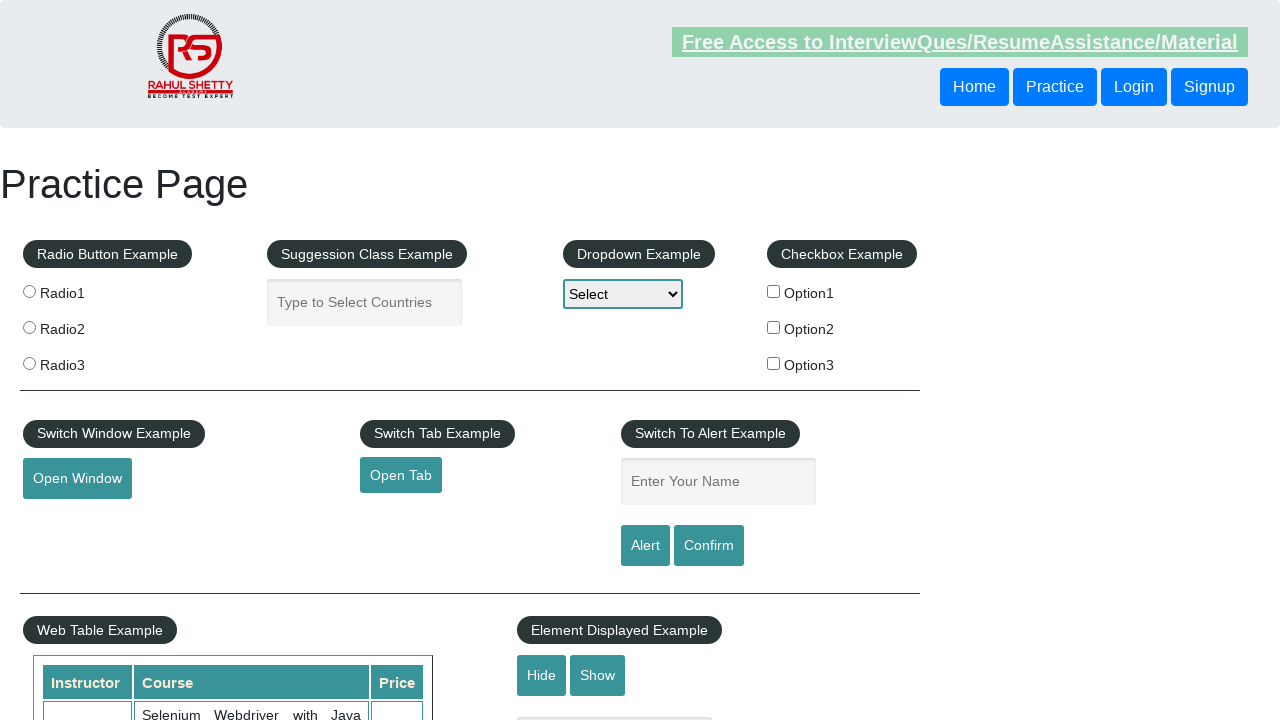

Navigated to Rahul Shetty Academy automation practice page
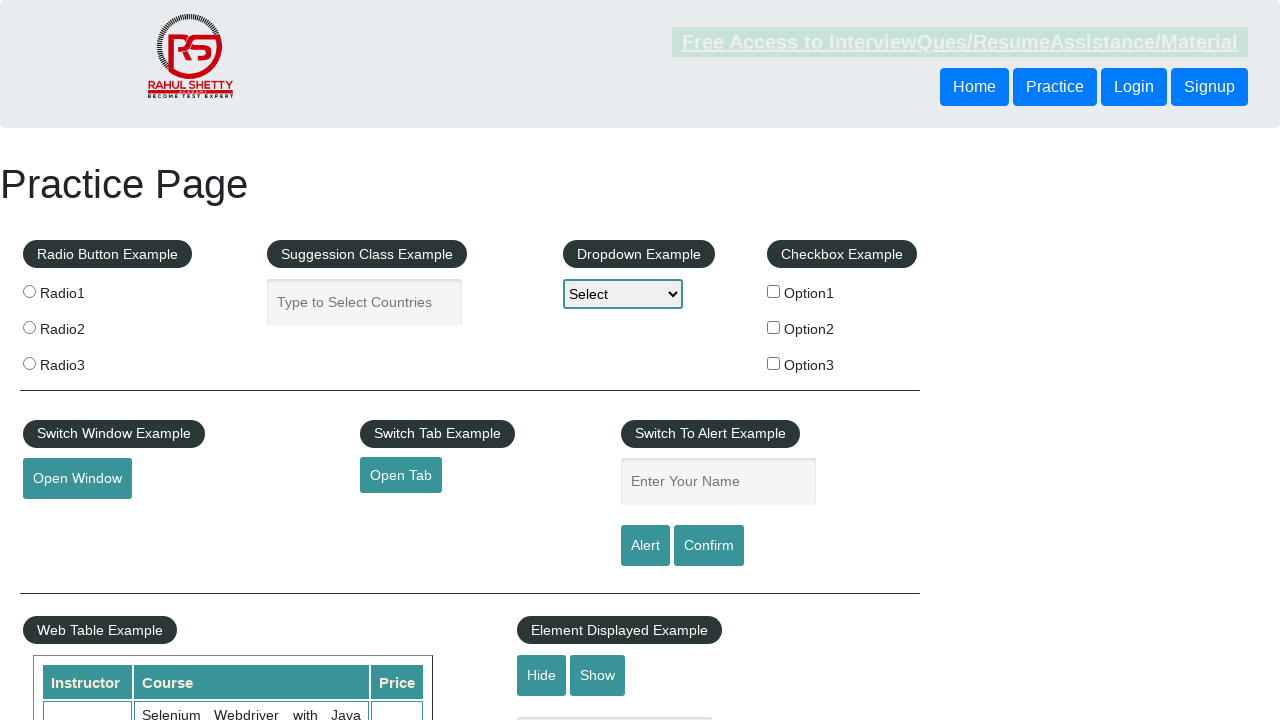

Header button selector became visible
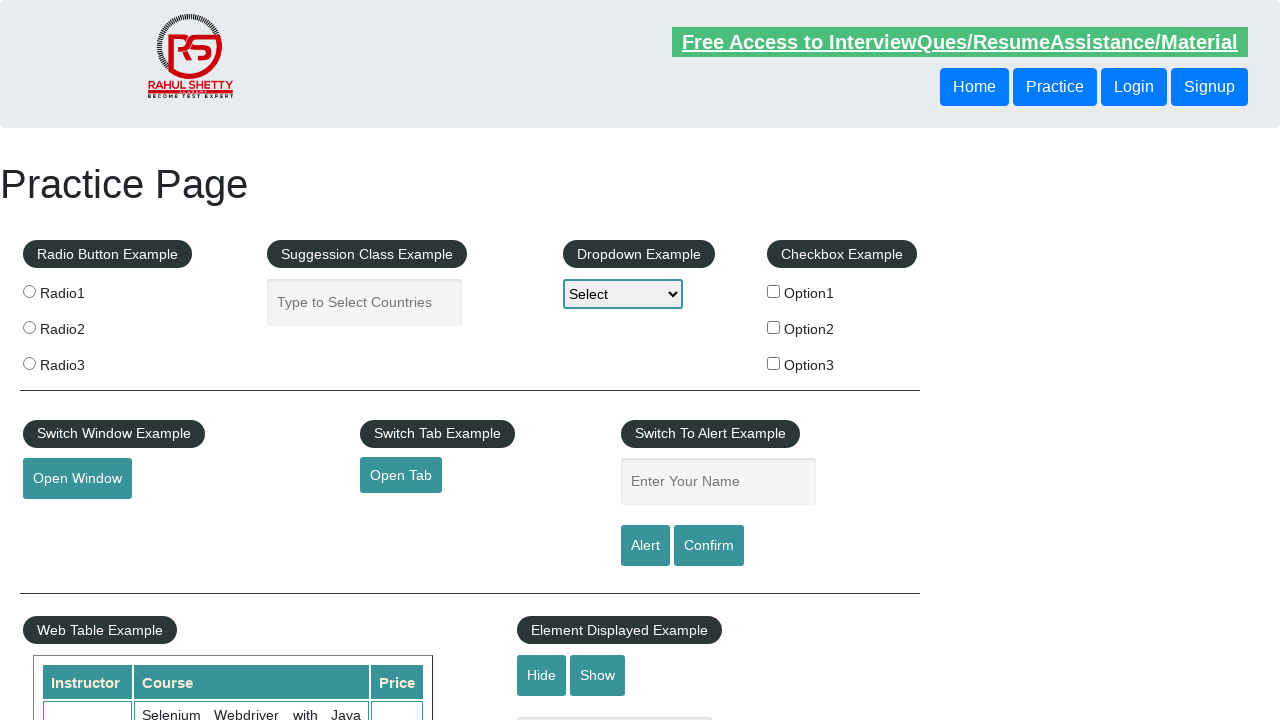

Located sibling button using XPath following-sibling axis
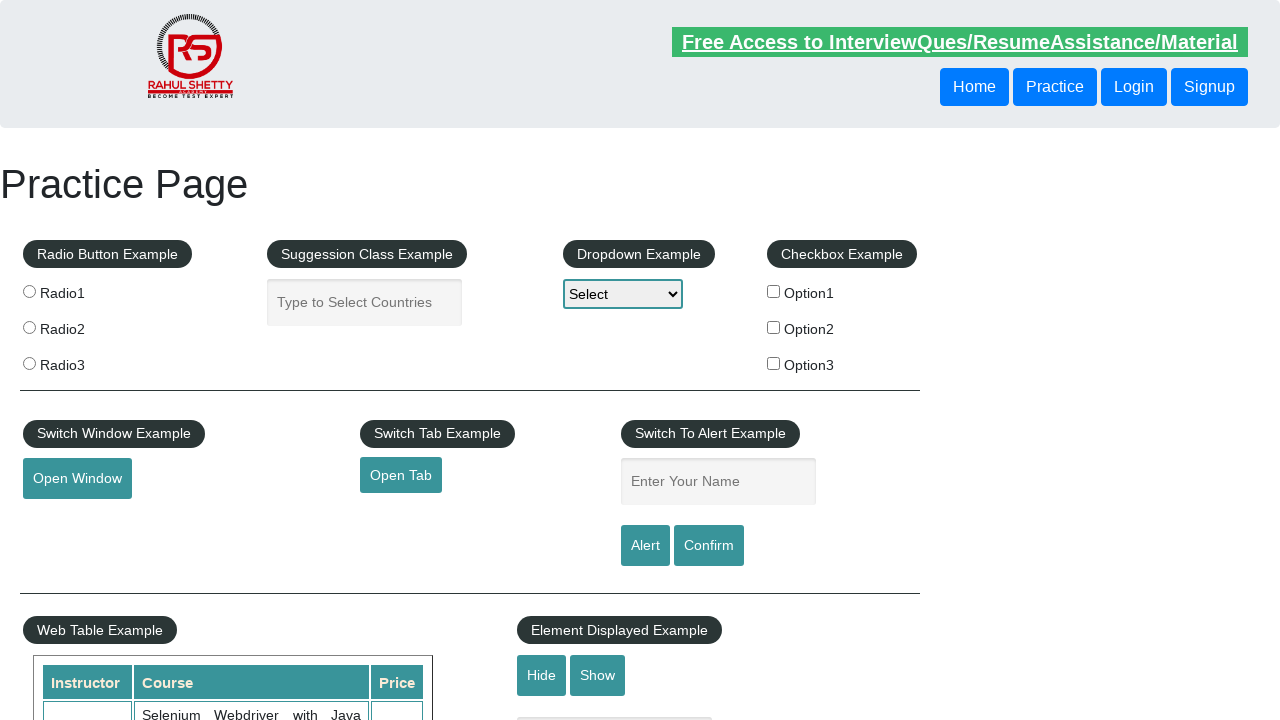

Sibling button element loaded and ready
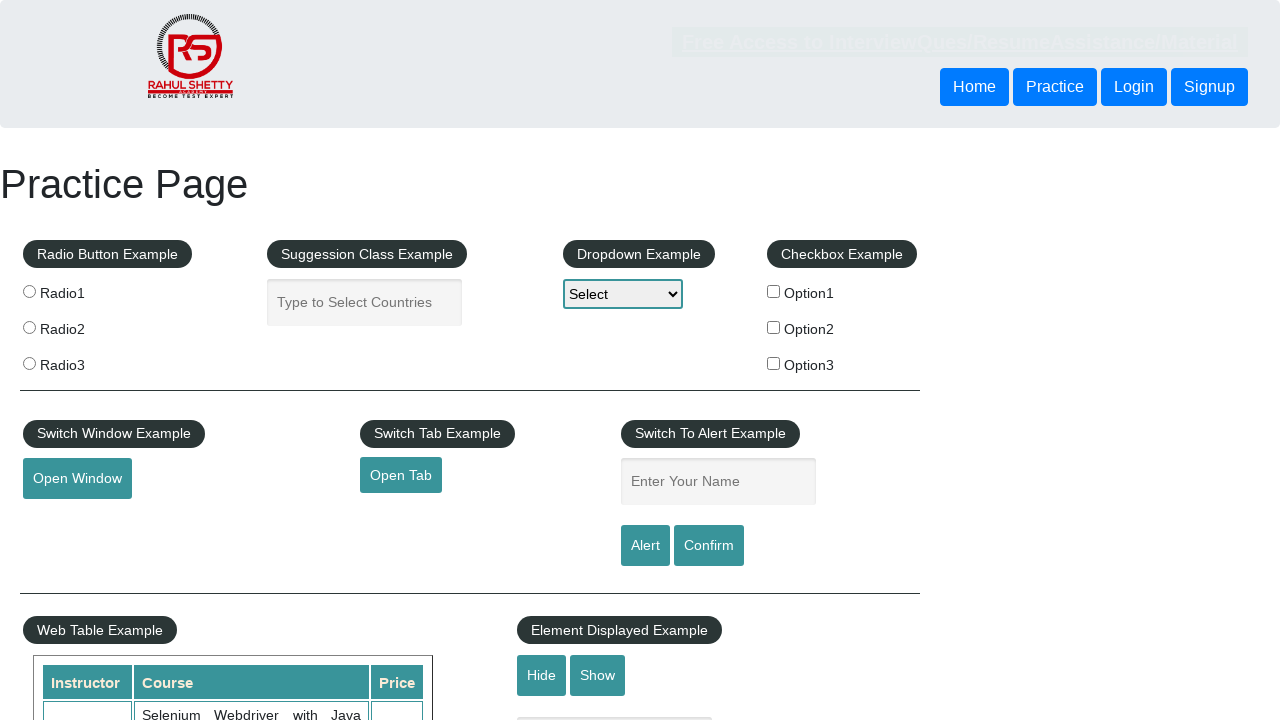

Retrieved sibling button text content: 'Login'
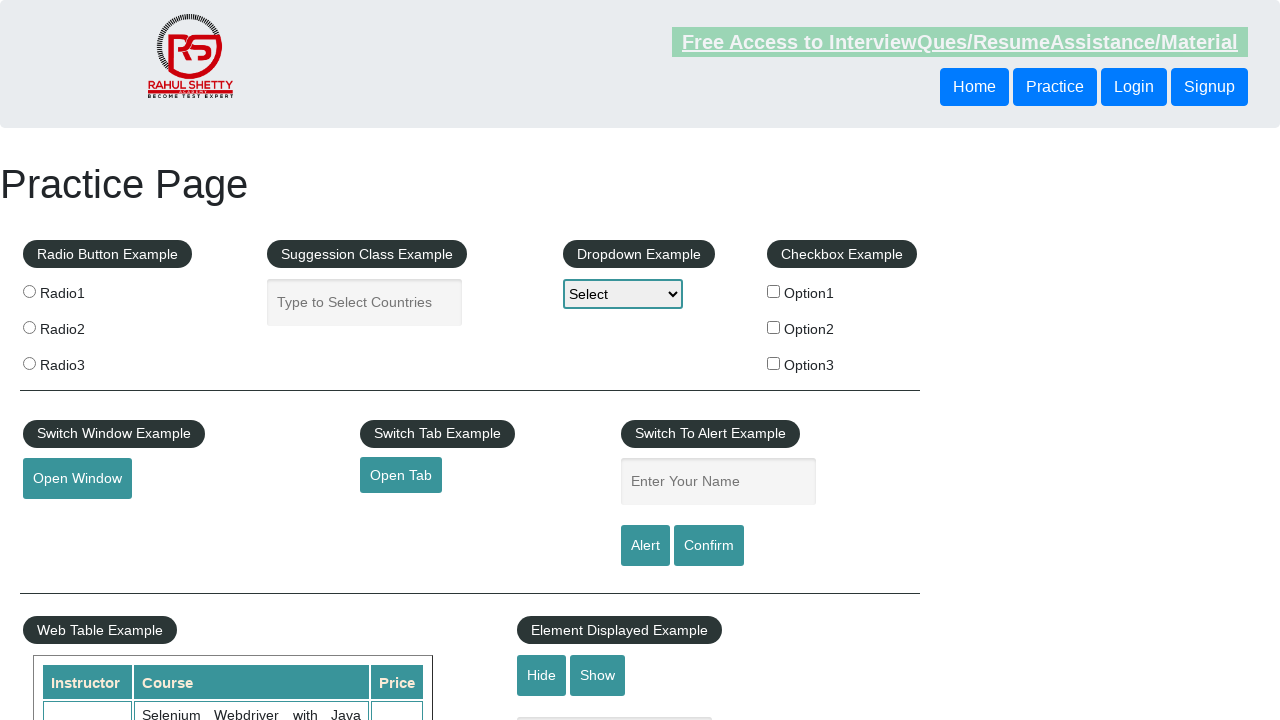

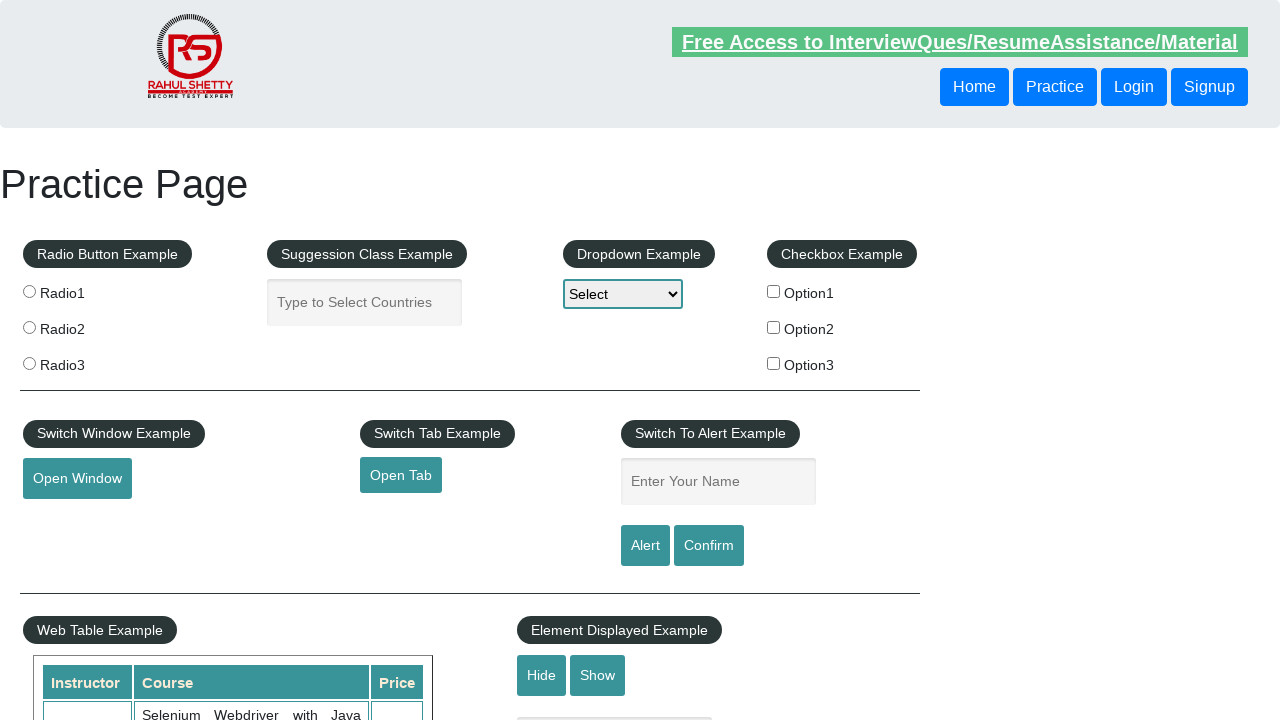